Tests handling of hidden radio button elements by finding visible elements based on their X/Y coordinates and clicking the visible one

Starting URL: http://seleniumpractise.blogspot.com/2016/08/how-to-automate-radio-button-in.html

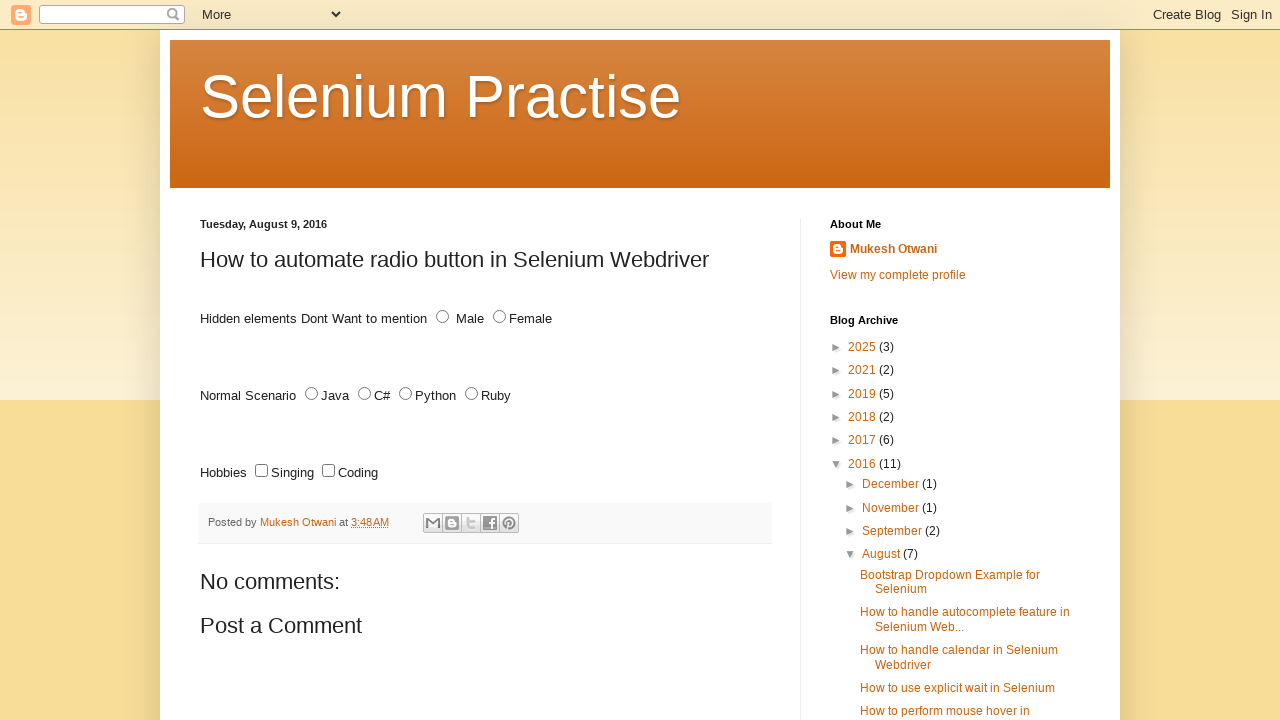

Located all radio button elements with id='male'
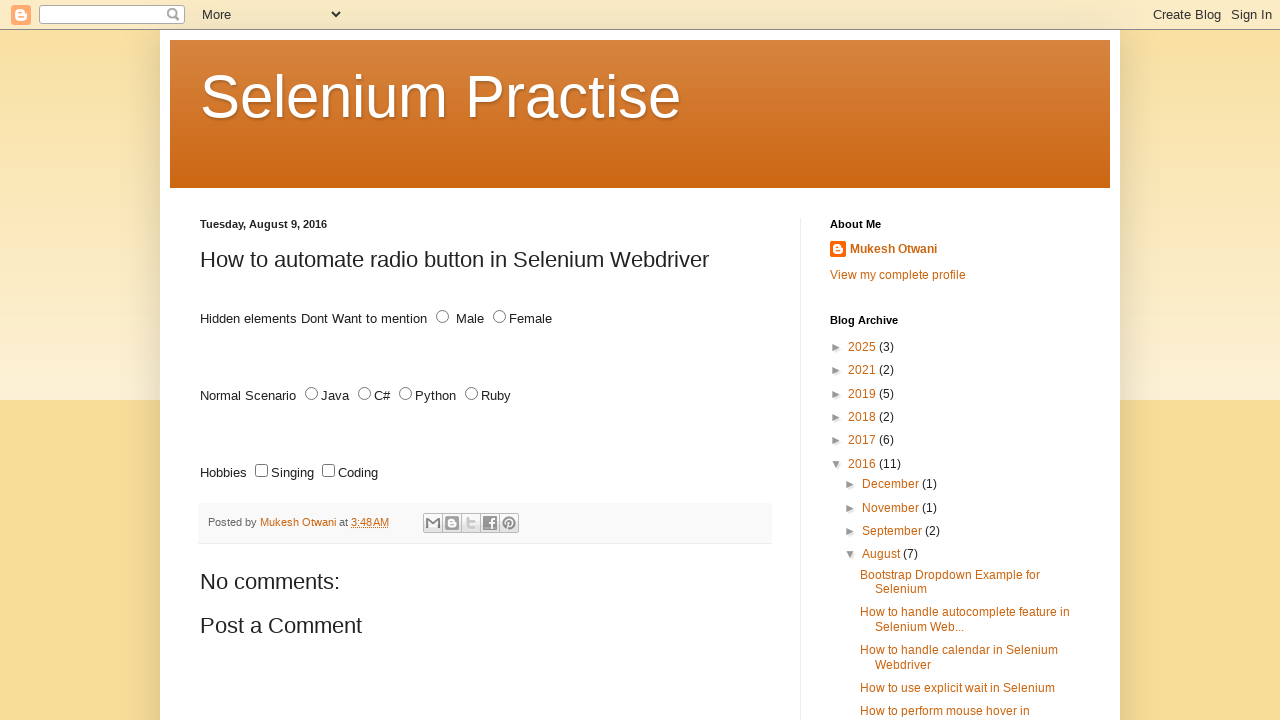

Retrieved bounding box for radio button element
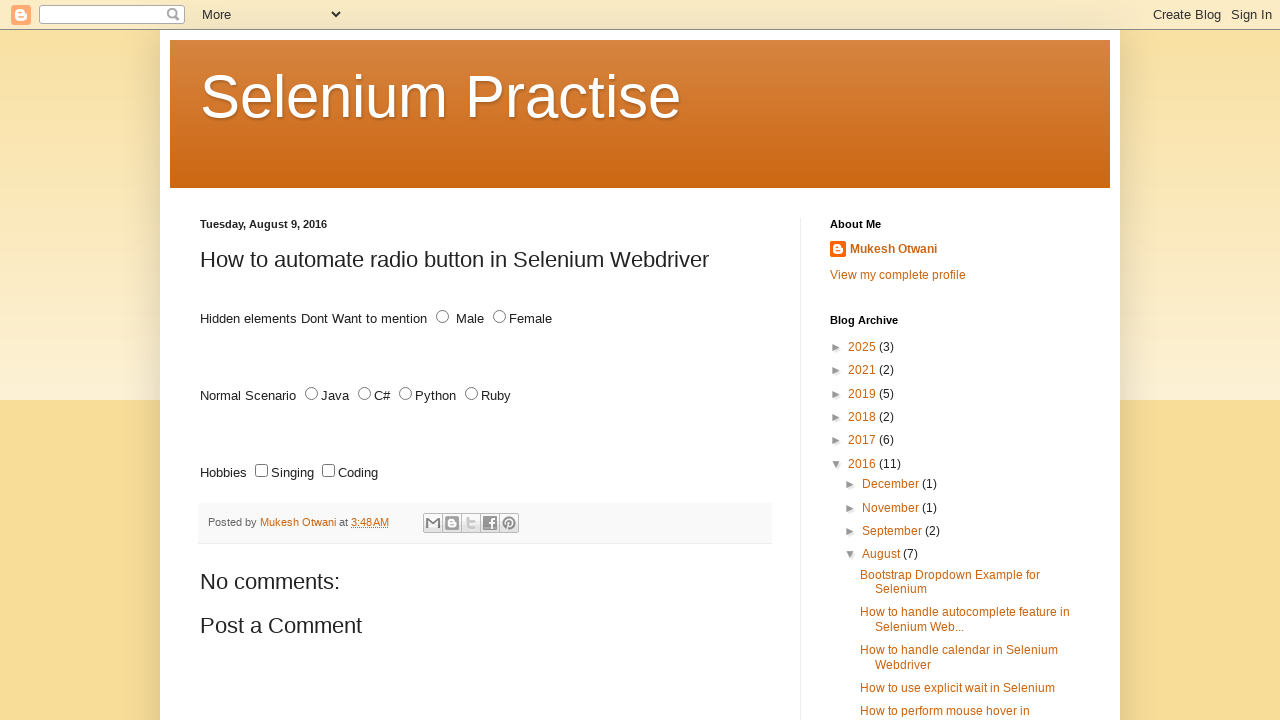

Retrieved bounding box for radio button element
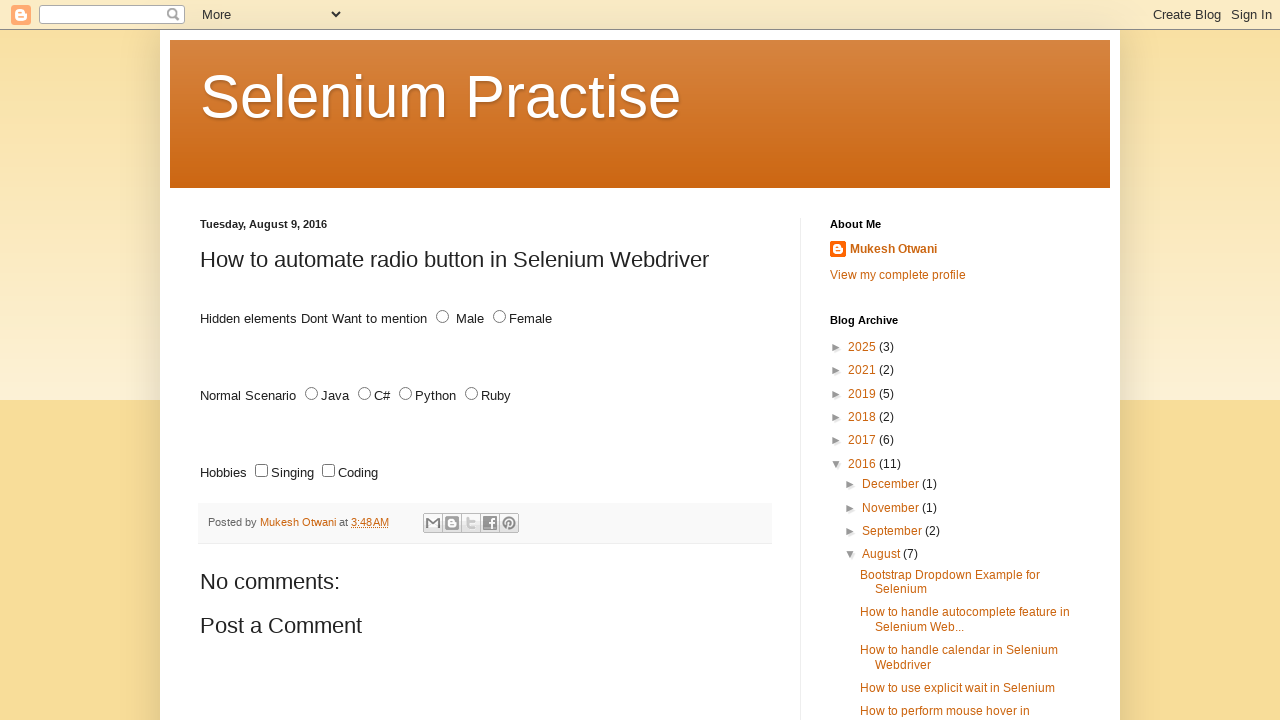

Clicked visible radio button element (non-zero X coordinate) at (442, 317) on xpath=//input[@id='male'] >> nth=1
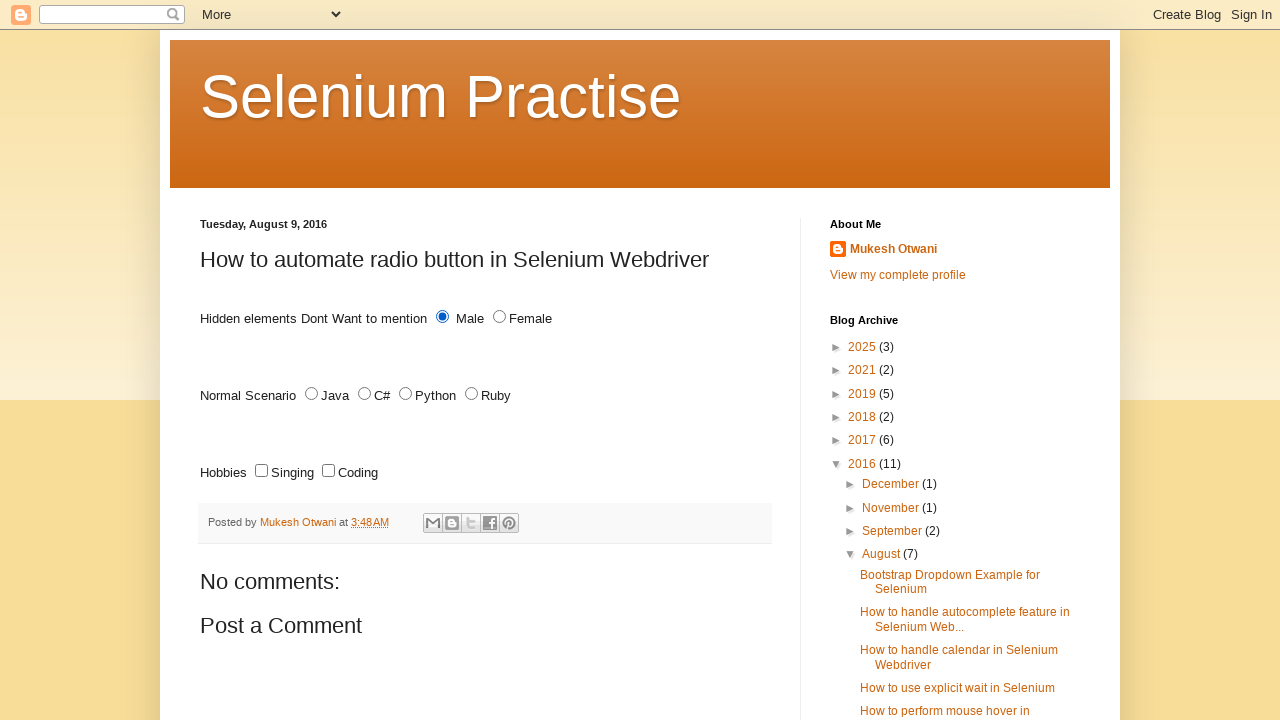

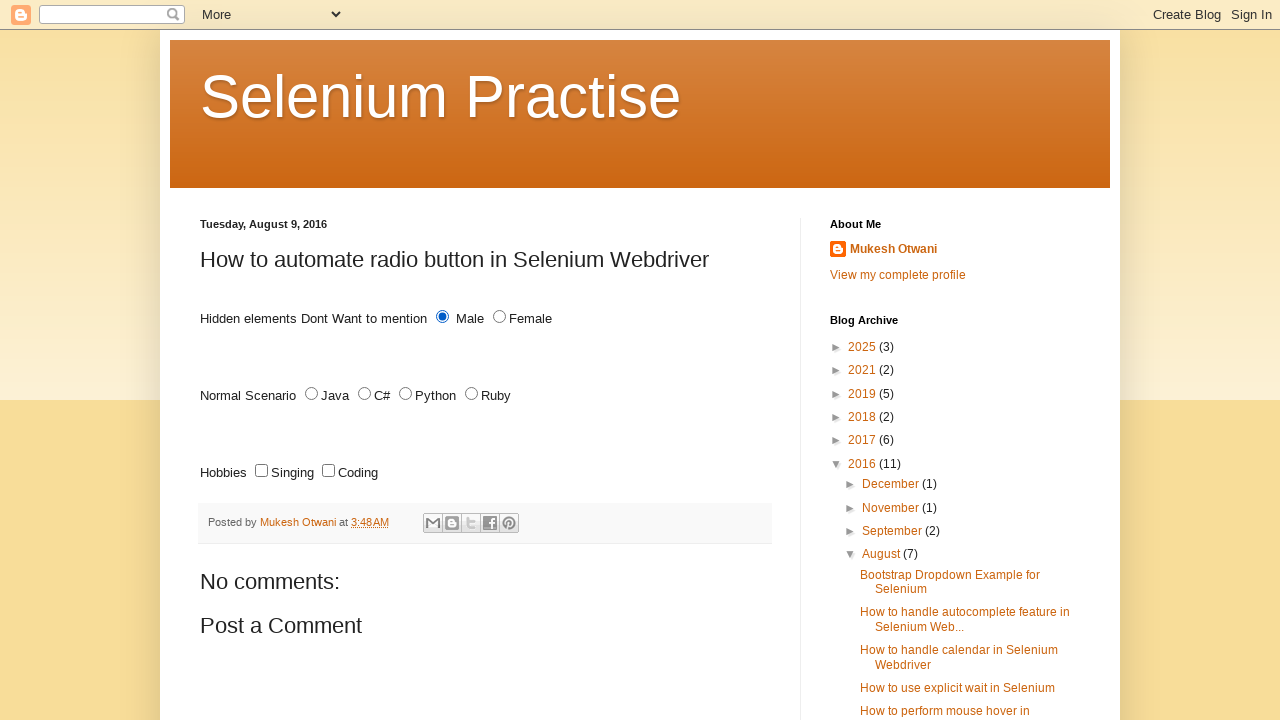